Tests that marking a todo as completed while viewing 'Active' filter removes it from view

Starting URL: https://todomvc.com/examples/typescript-angular/#/

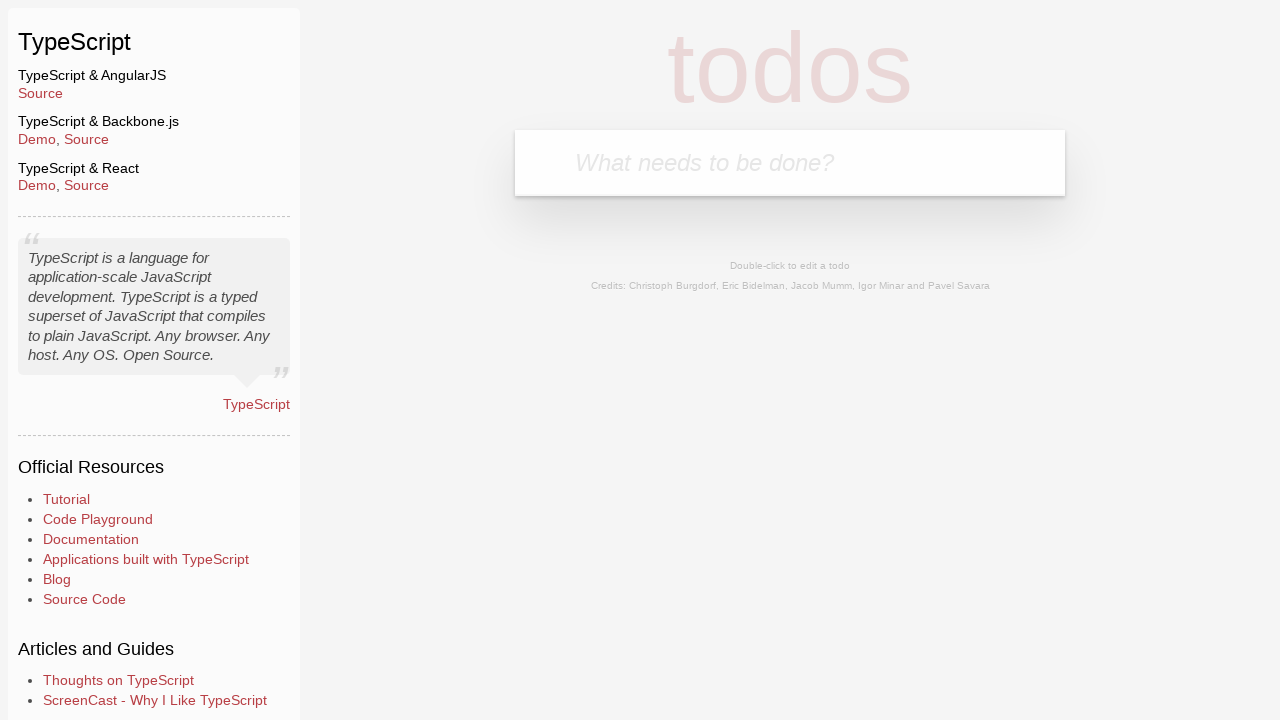

Filled new todo input with 'Example1' on .new-todo
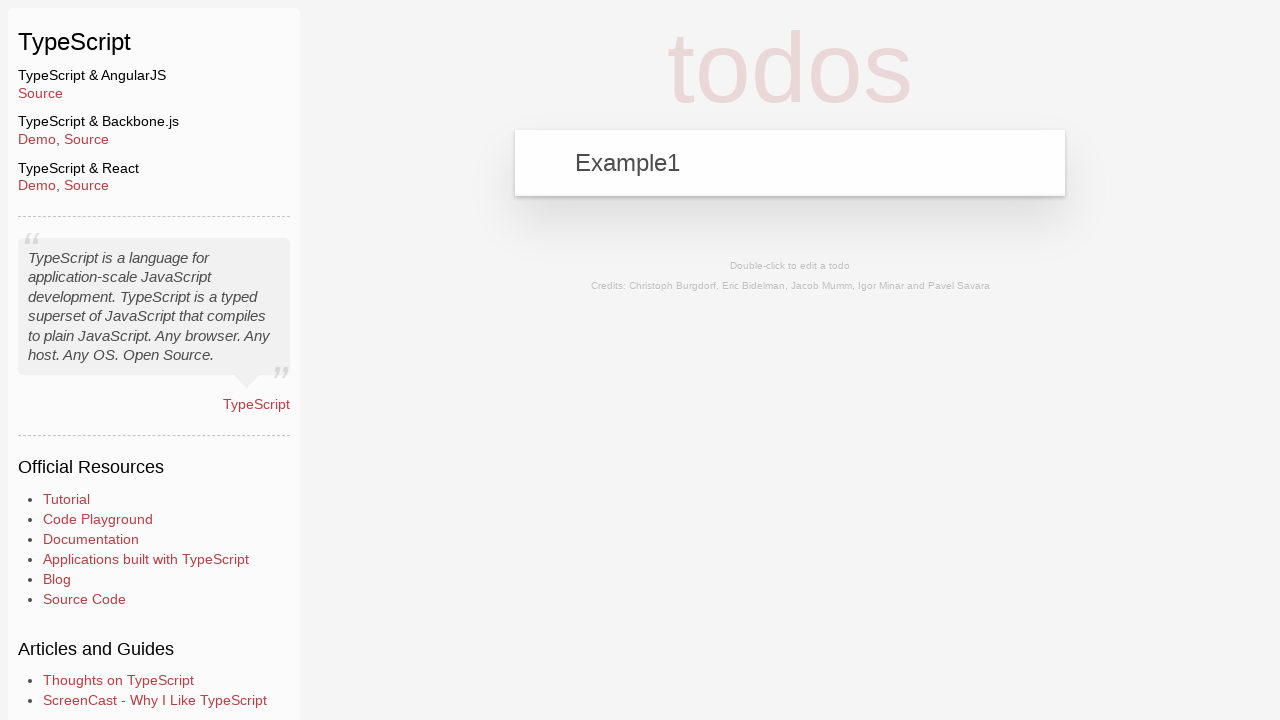

Pressed Enter to create the todo on .new-todo
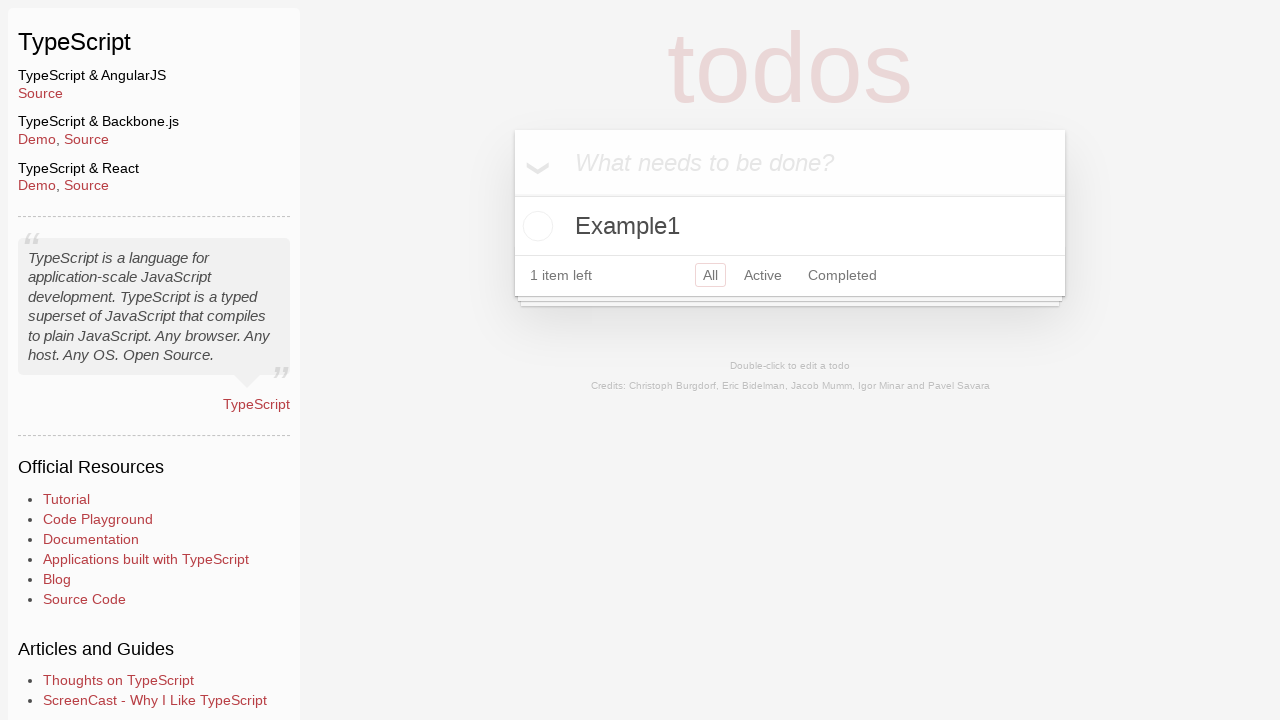

Clicked 'Active' filter to view only active todos at (763, 275) on a:has-text('Active')
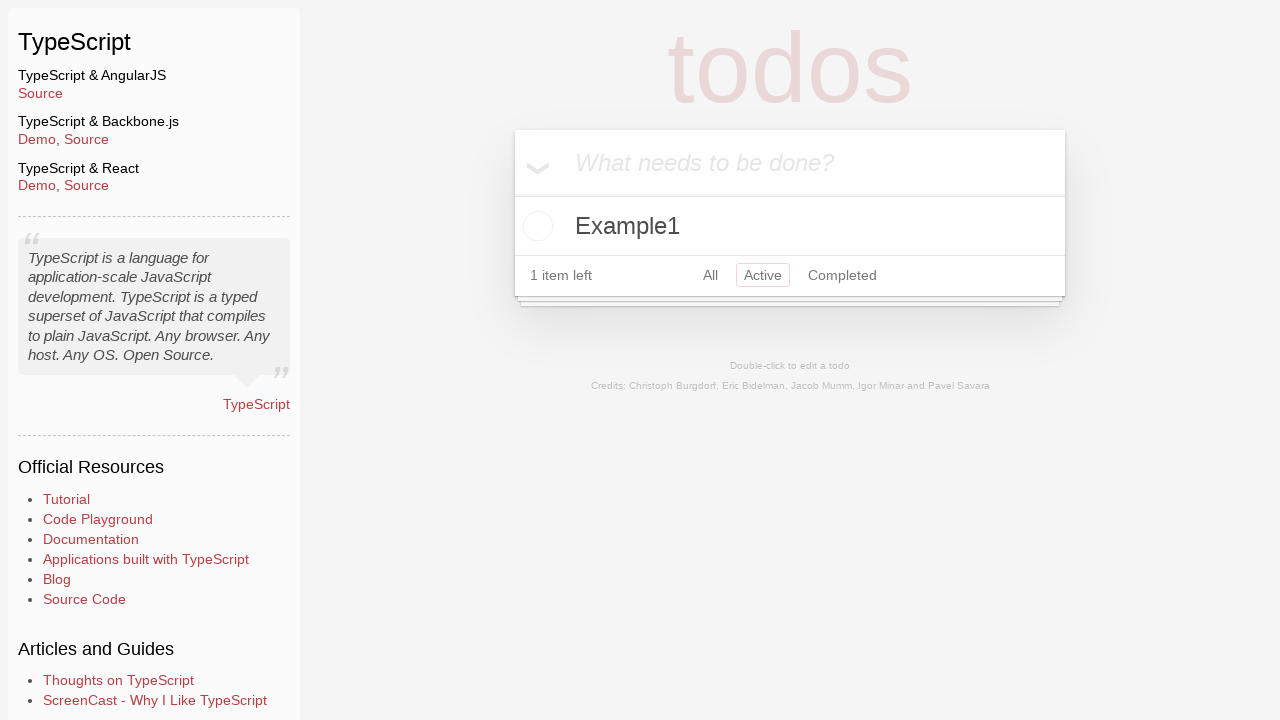

Clicked toggle checkbox to mark todo as completed at (535, 226) on li:has-text('Example1') .toggle
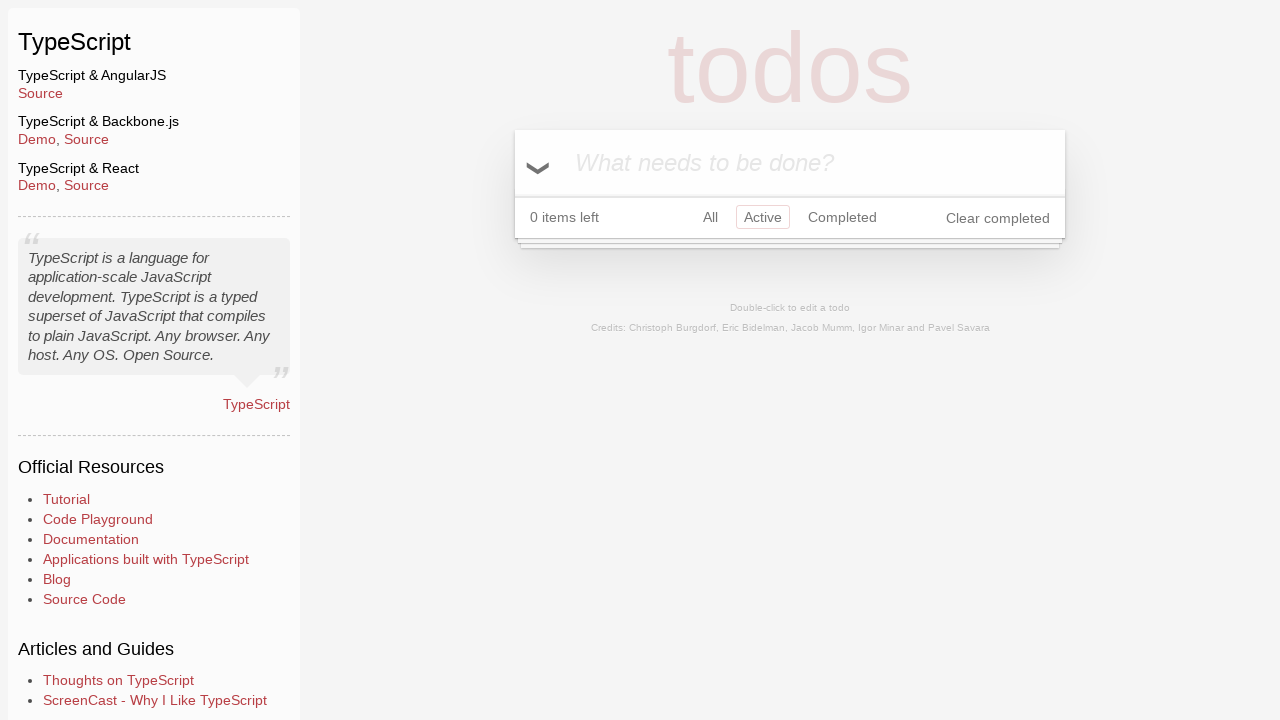

Waited 500ms for UI to update and todo to be removed from Active view
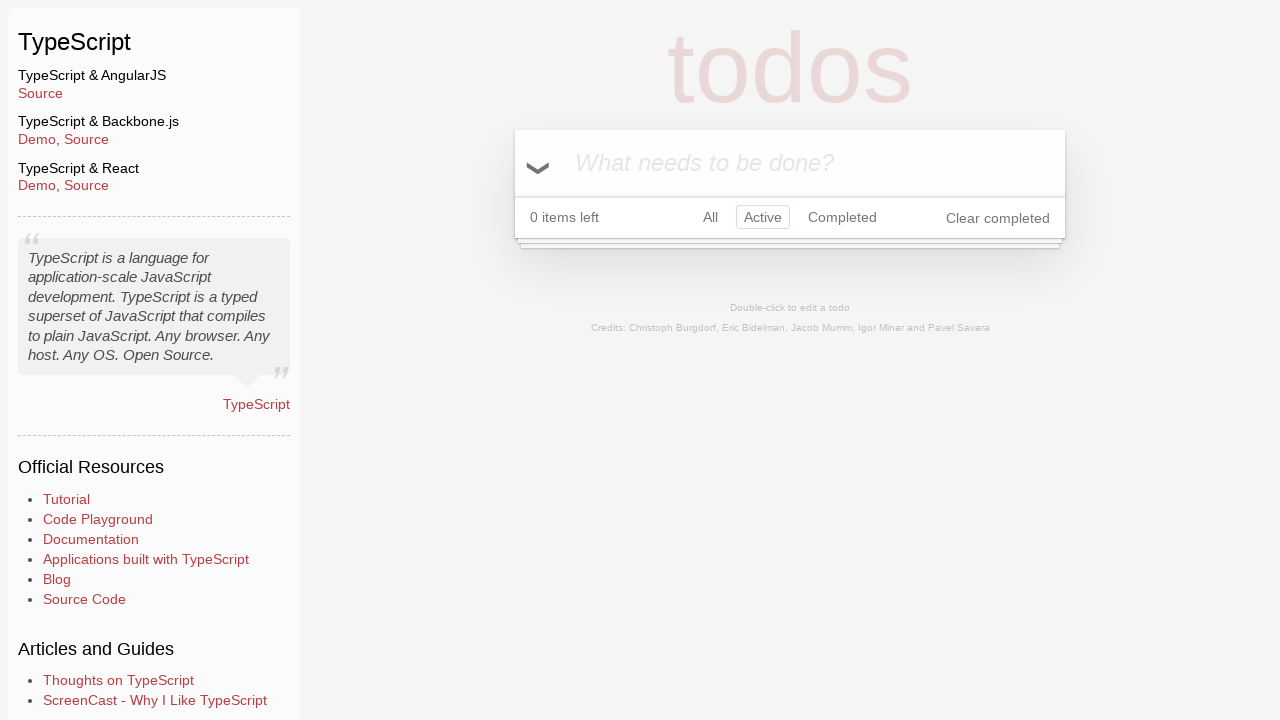

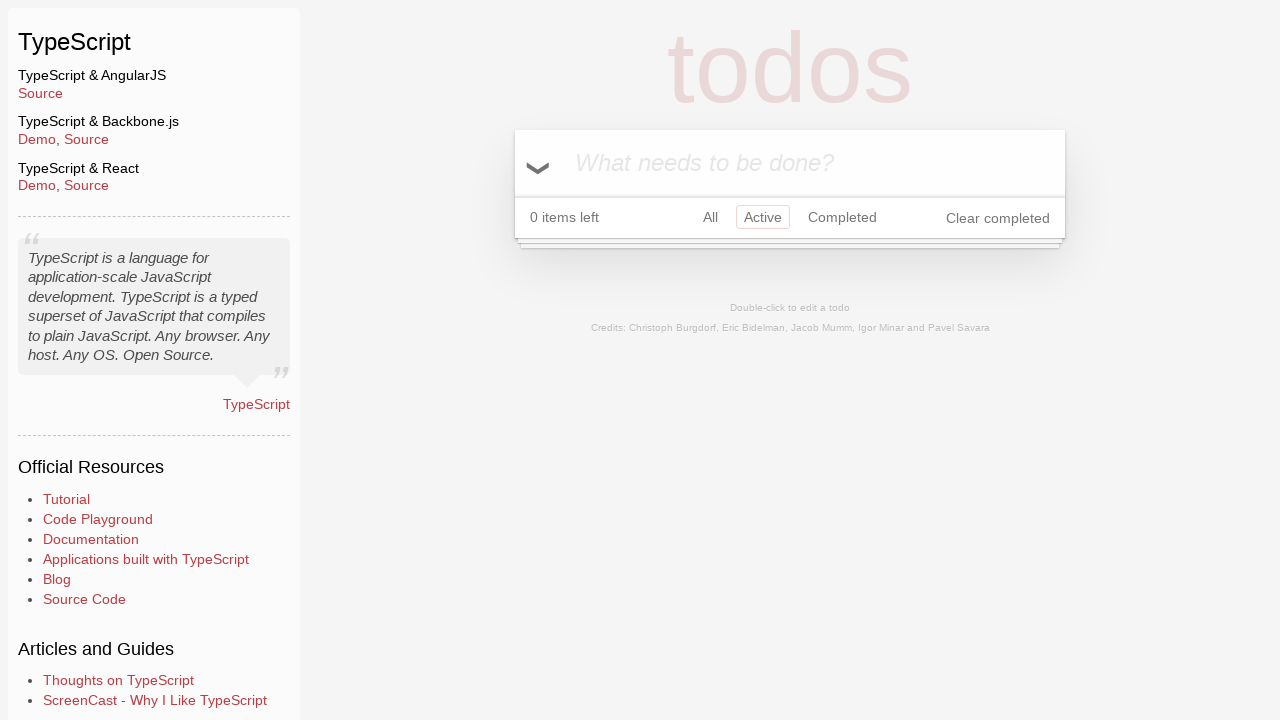